Tests dynamic checkbox removal by clicking the Remove button and verifying the checkbox disappears and success message appears

Starting URL: https://practice.cydeo.com/dynamic_controls

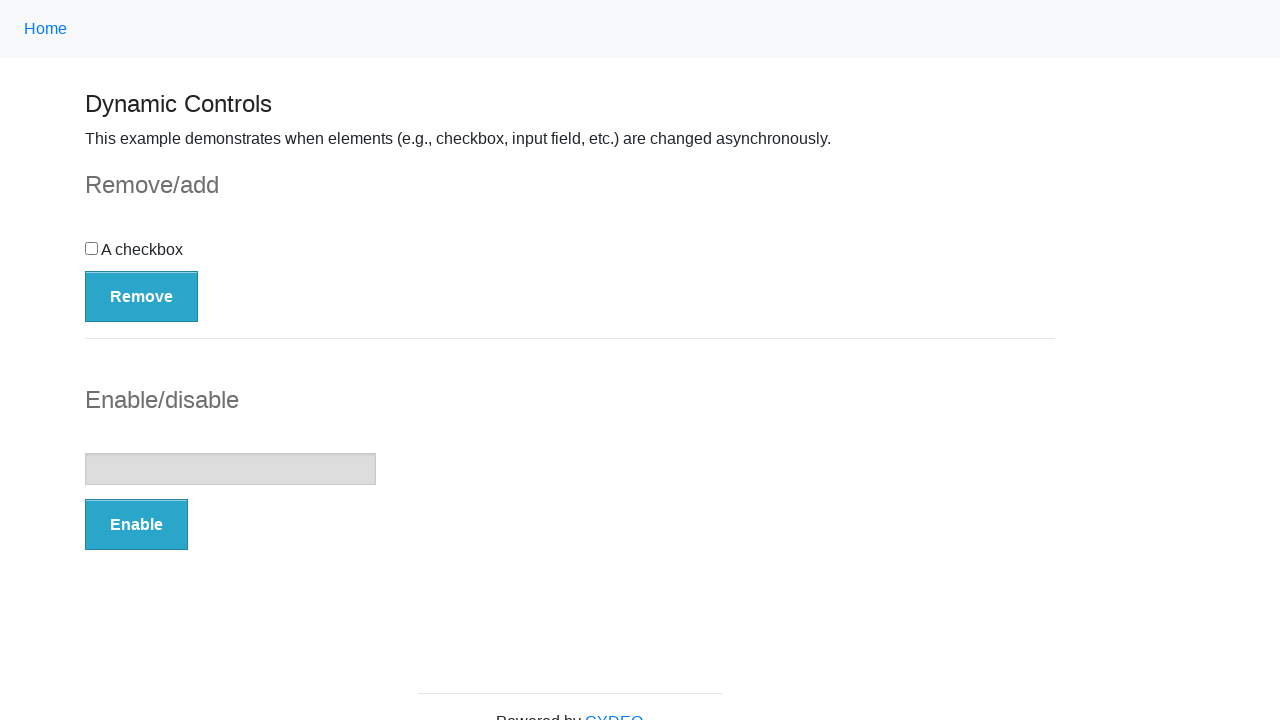

Clicked the Remove button to delete the checkbox at (142, 296) on button:has-text('Remove')
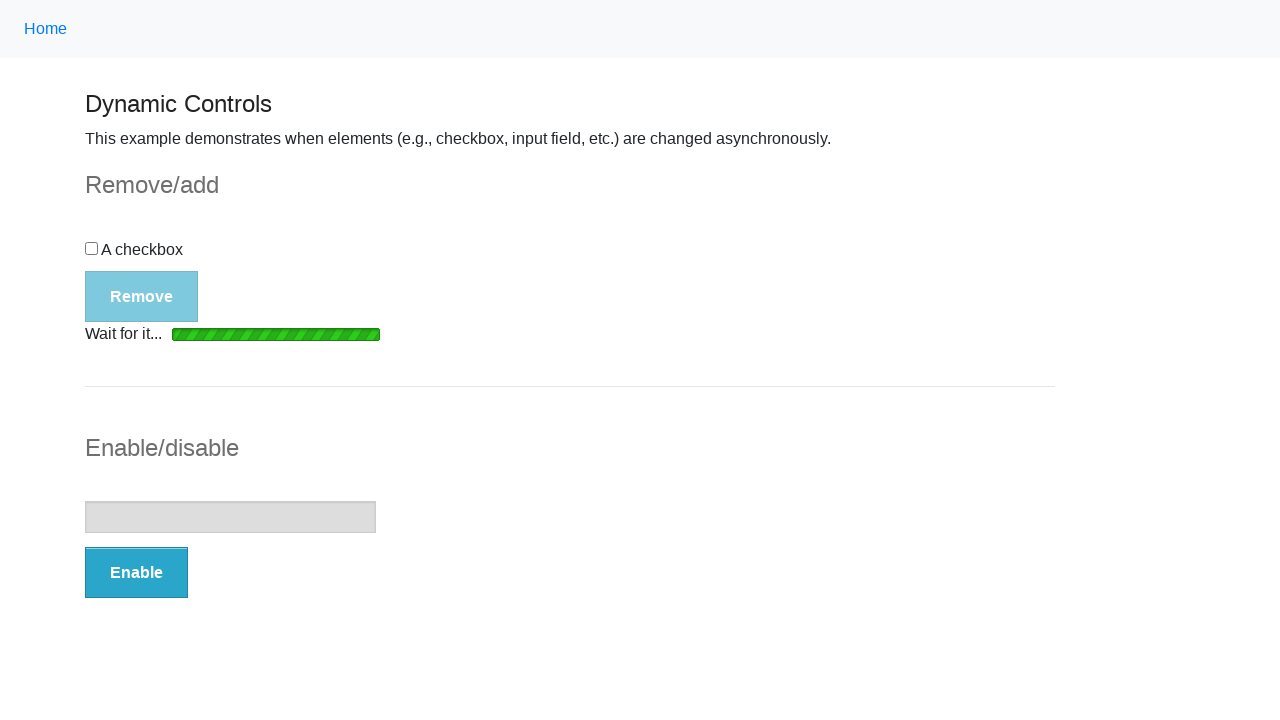

Loading bar disappeared after removal
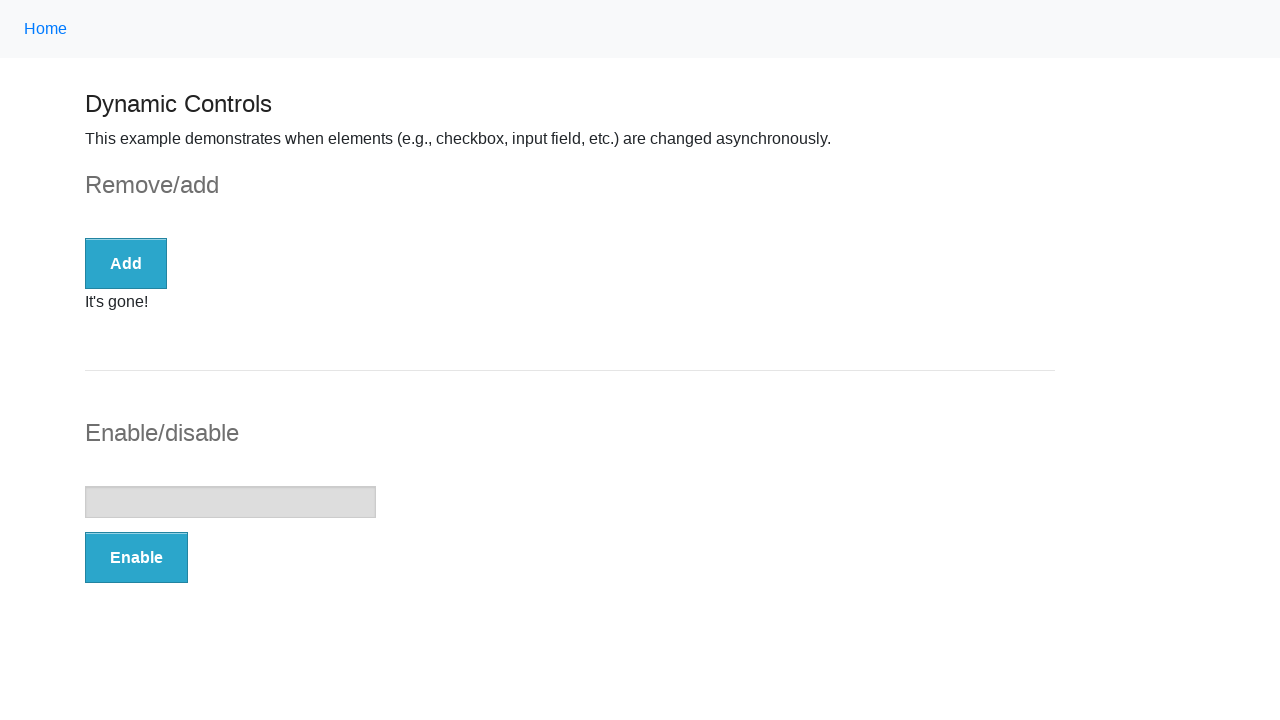

Success message "It's gone!" appeared confirming checkbox removal
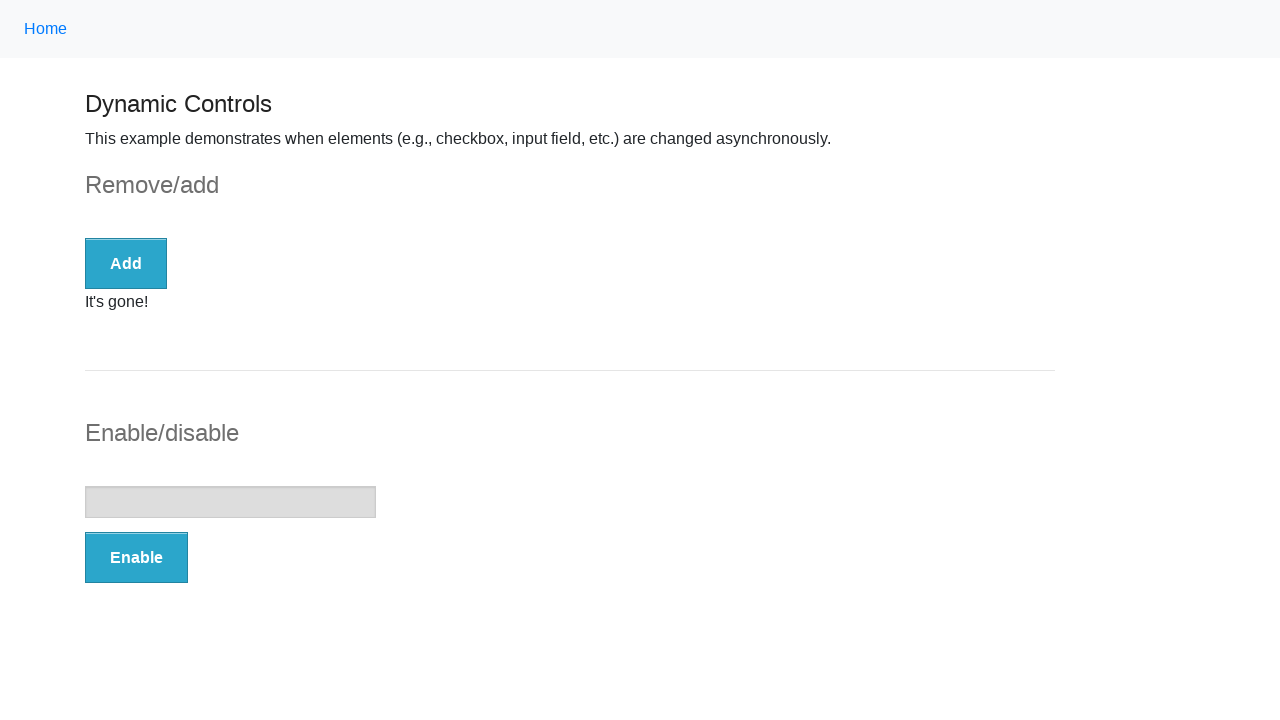

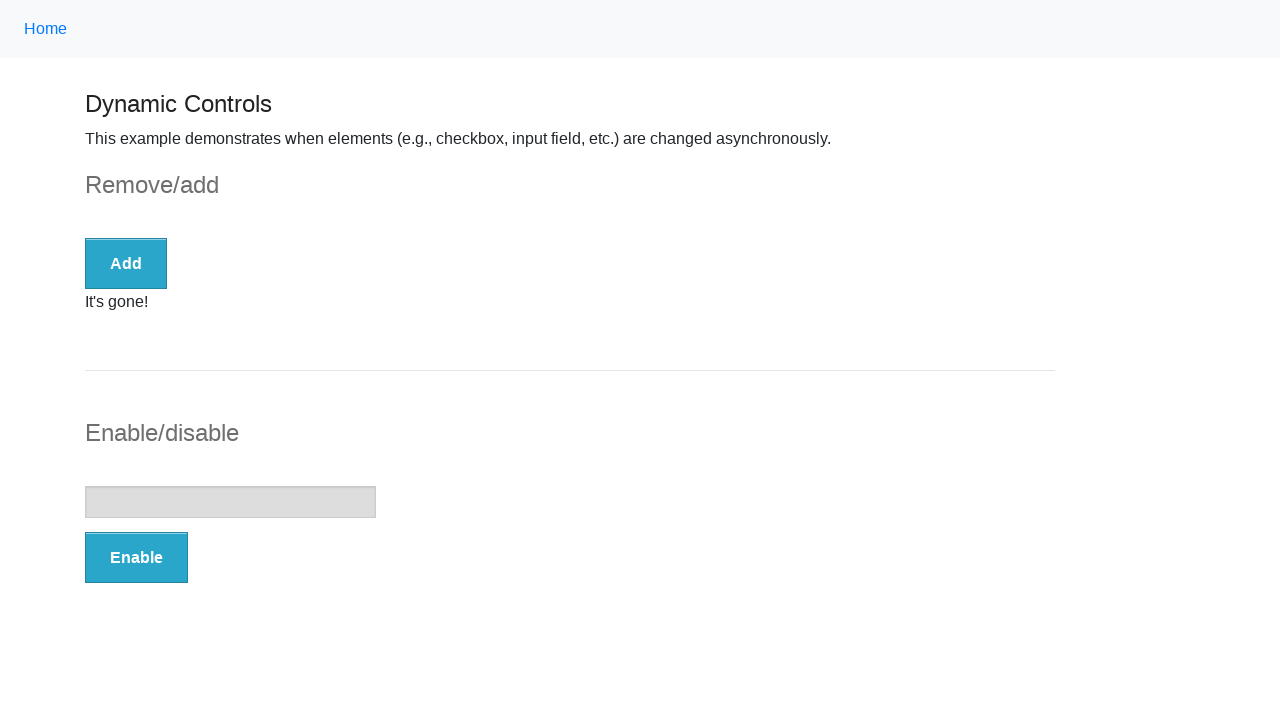